Tests iframe handling by switching to an iframe, clicking a button inside it, then switching back to the default content

Starting URL: https://www.w3schools.com/jsref/tryit.asp?filename=tryjsref_submit_get

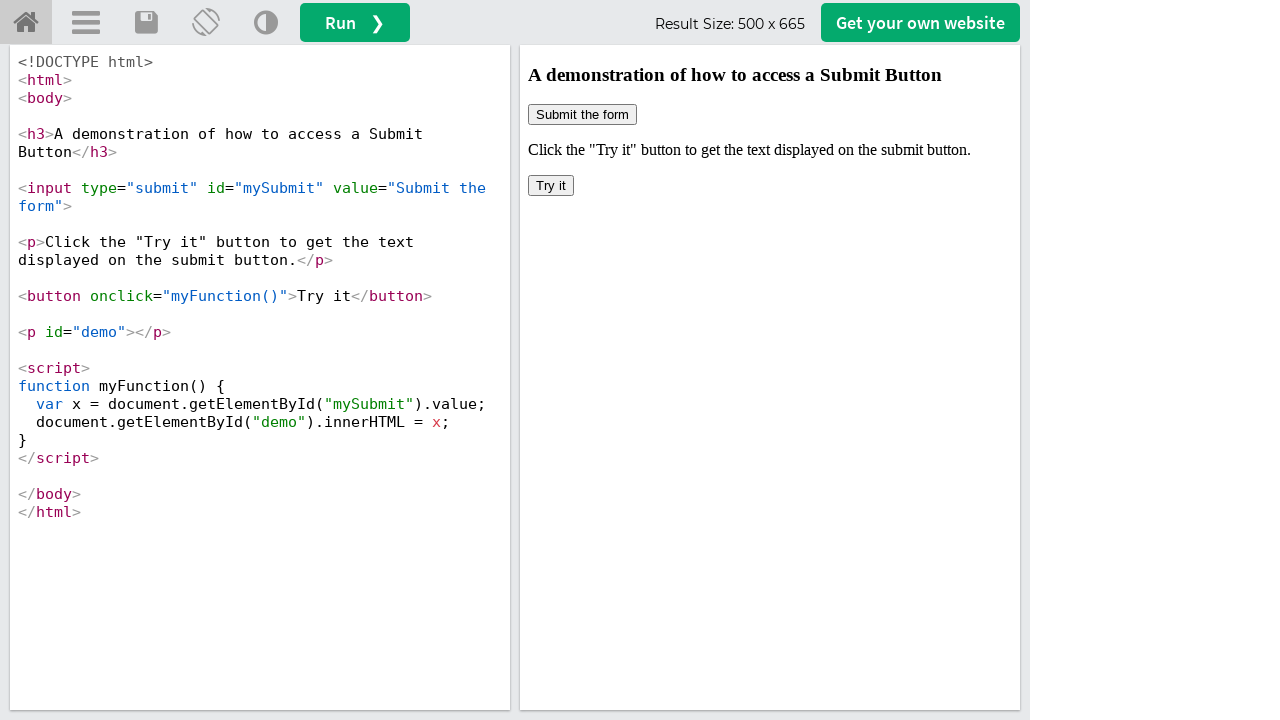

Located iframe with id 'iframeResult'
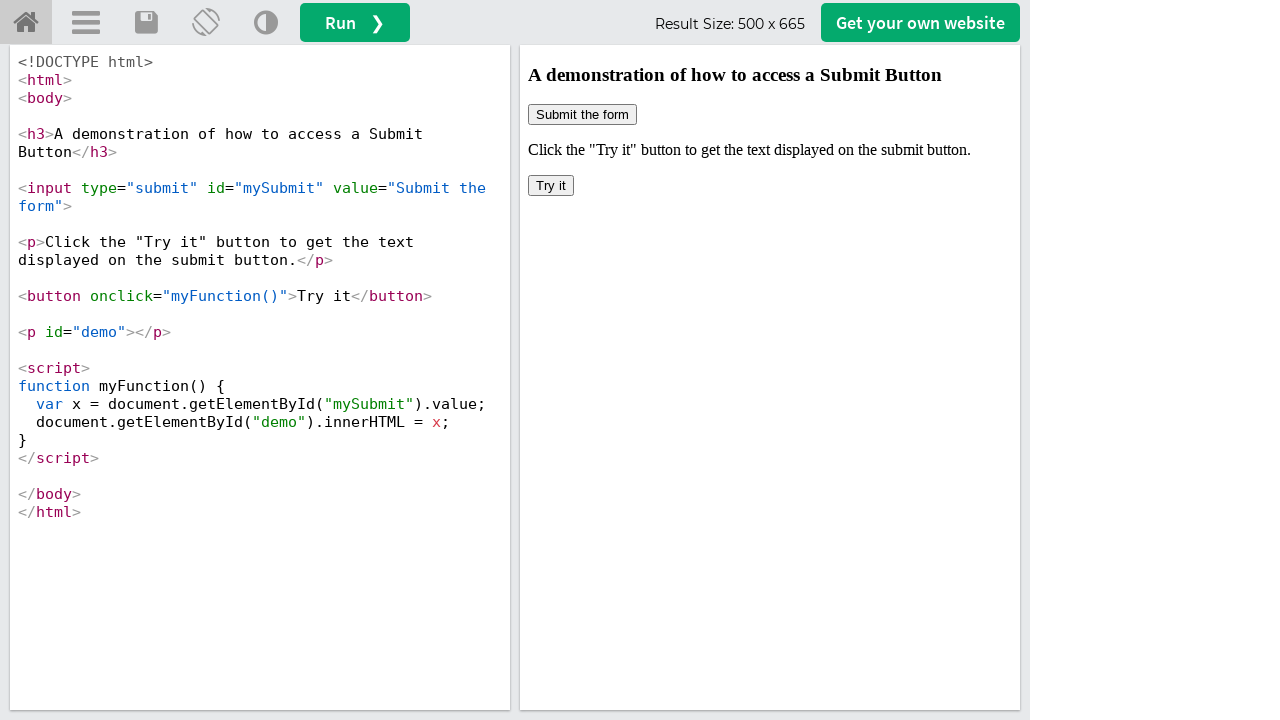

Clicked button inside iframe at (551, 186) on #iframeResult >> internal:control=enter-frame >> xpath=/html/body/button
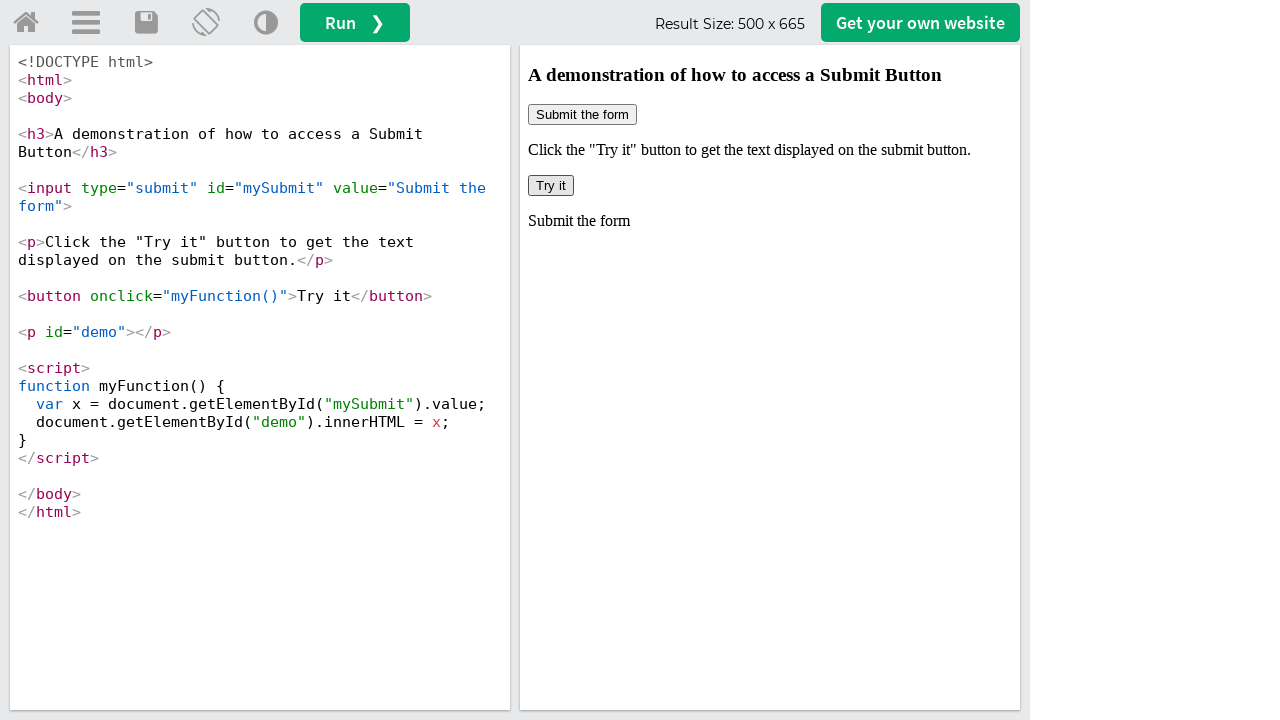

Waited 1 second for action to complete
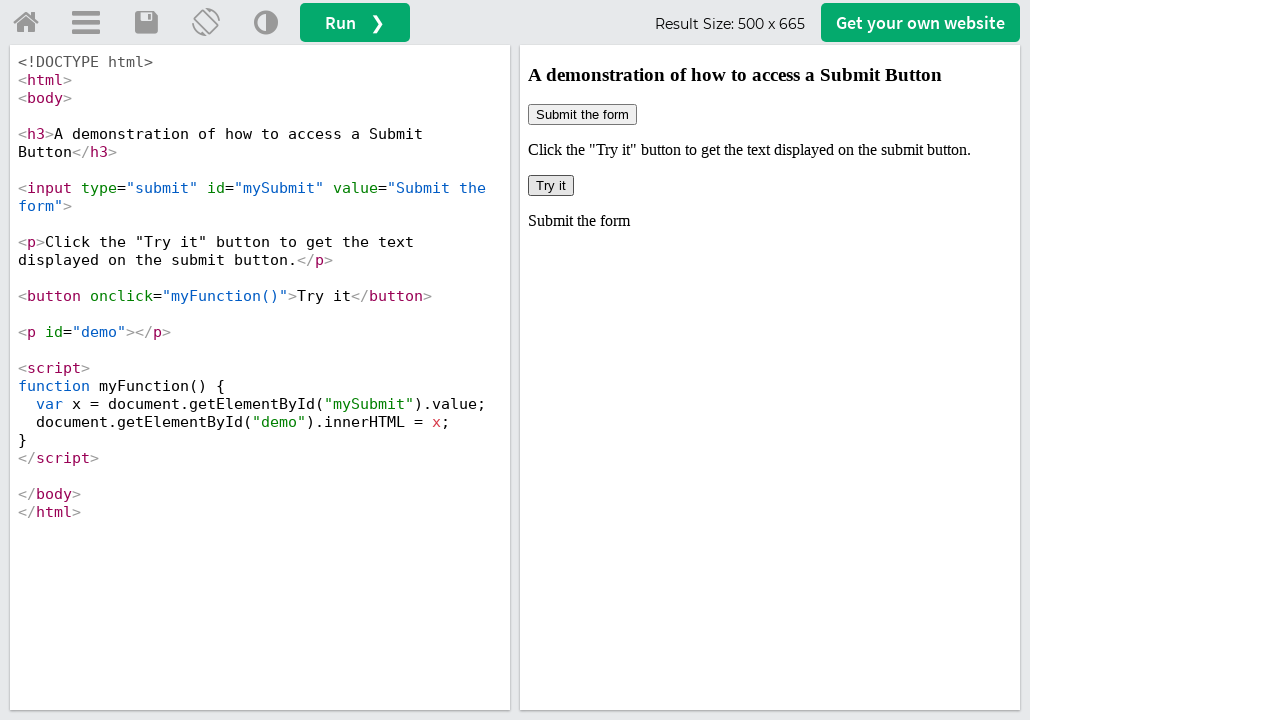

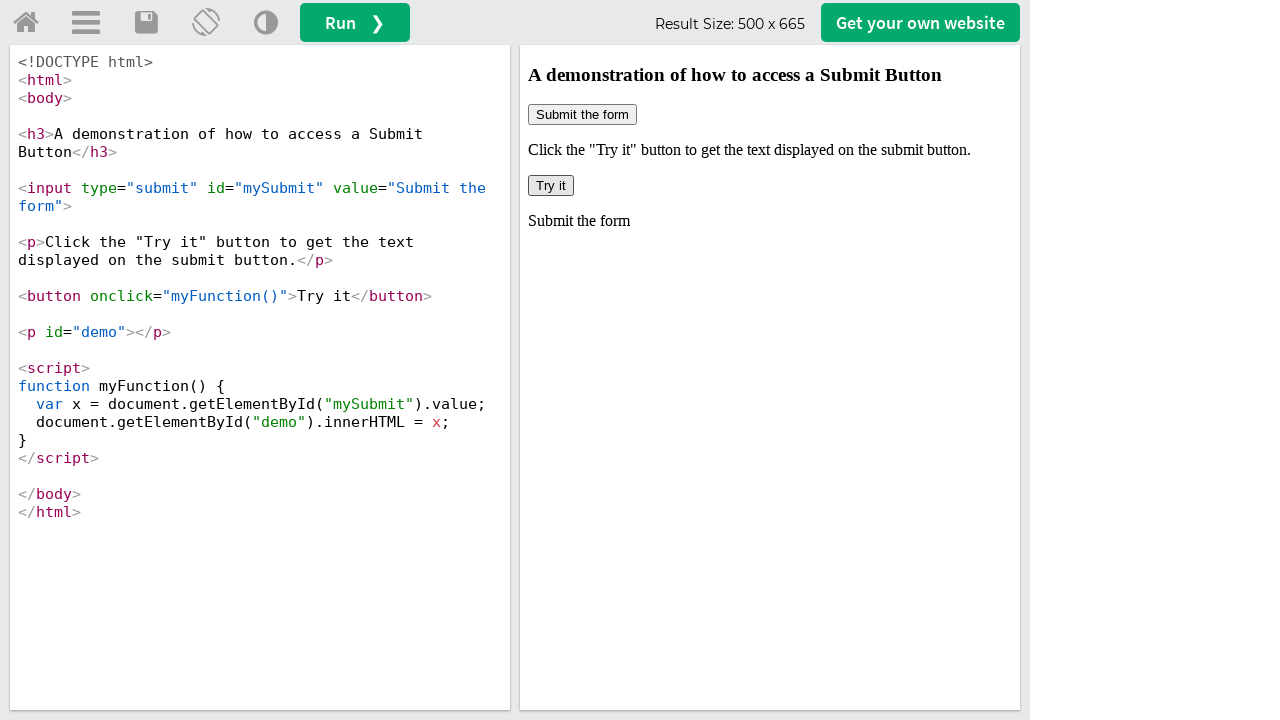